Tests form submission flow by clicking a specific link (identified by calculated math value), then filling out a form with first name, last name, city, and country fields before submitting.

Starting URL: http://suninjuly.github.io/find_link_text

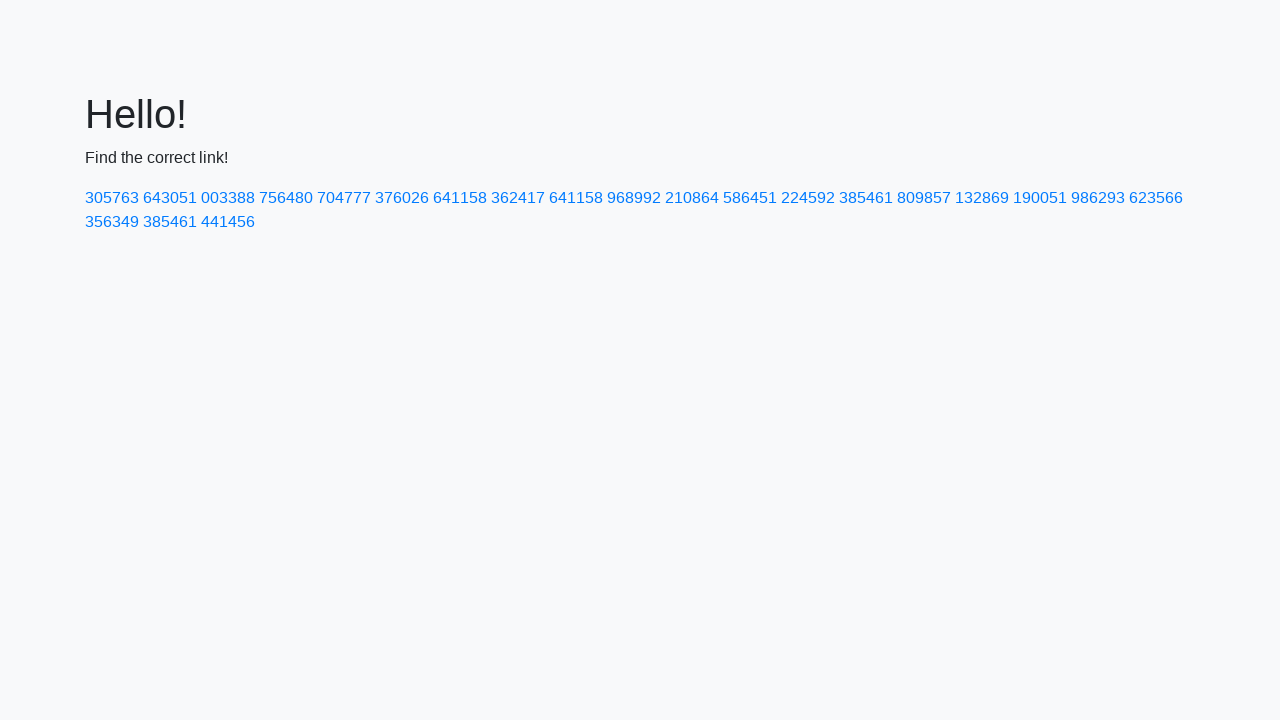

Clicked link with calculated math value '224592' at (808, 198) on a:text('224592')
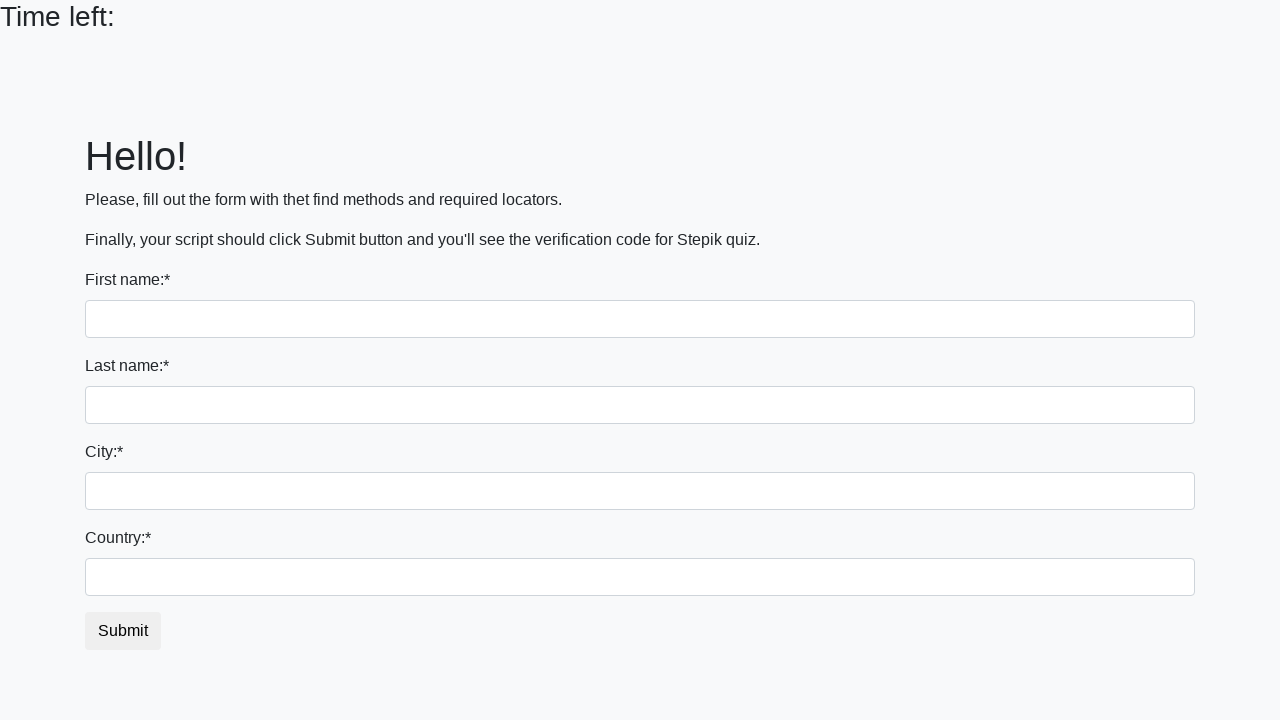

Filled first name field with 'Ivan' on input
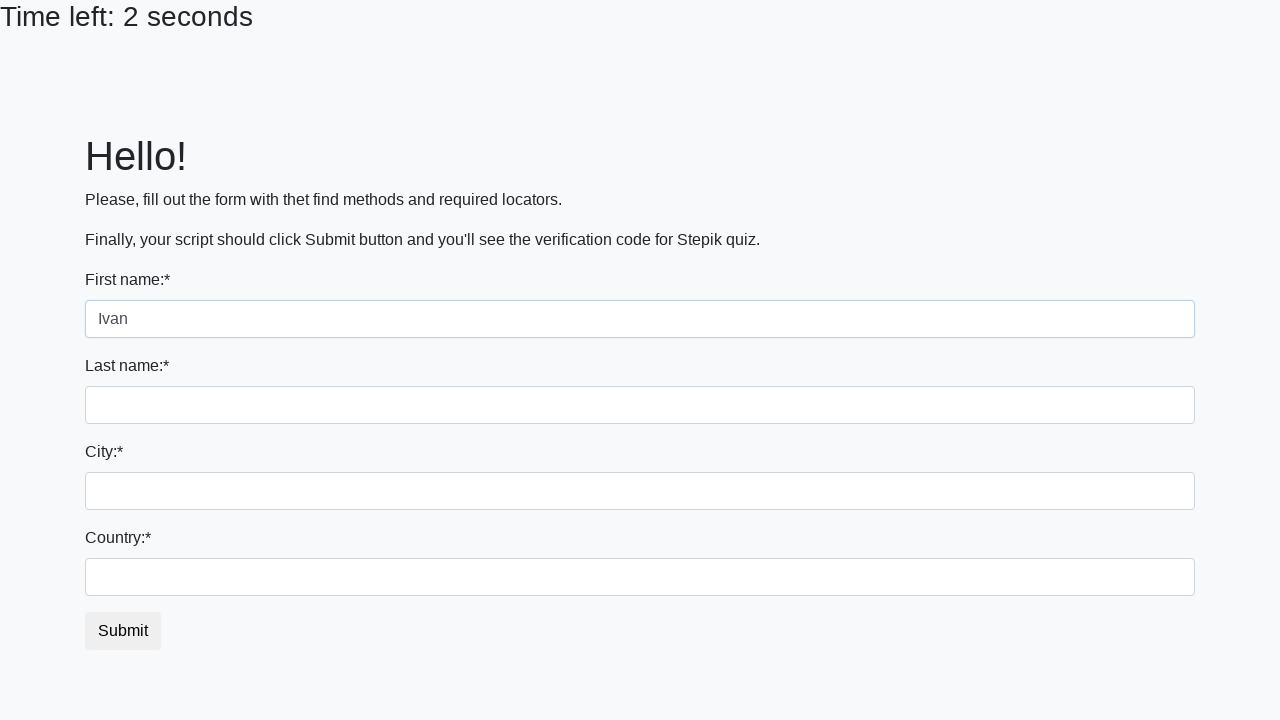

Filled last name field with 'Petrov' on input[name='last_name']
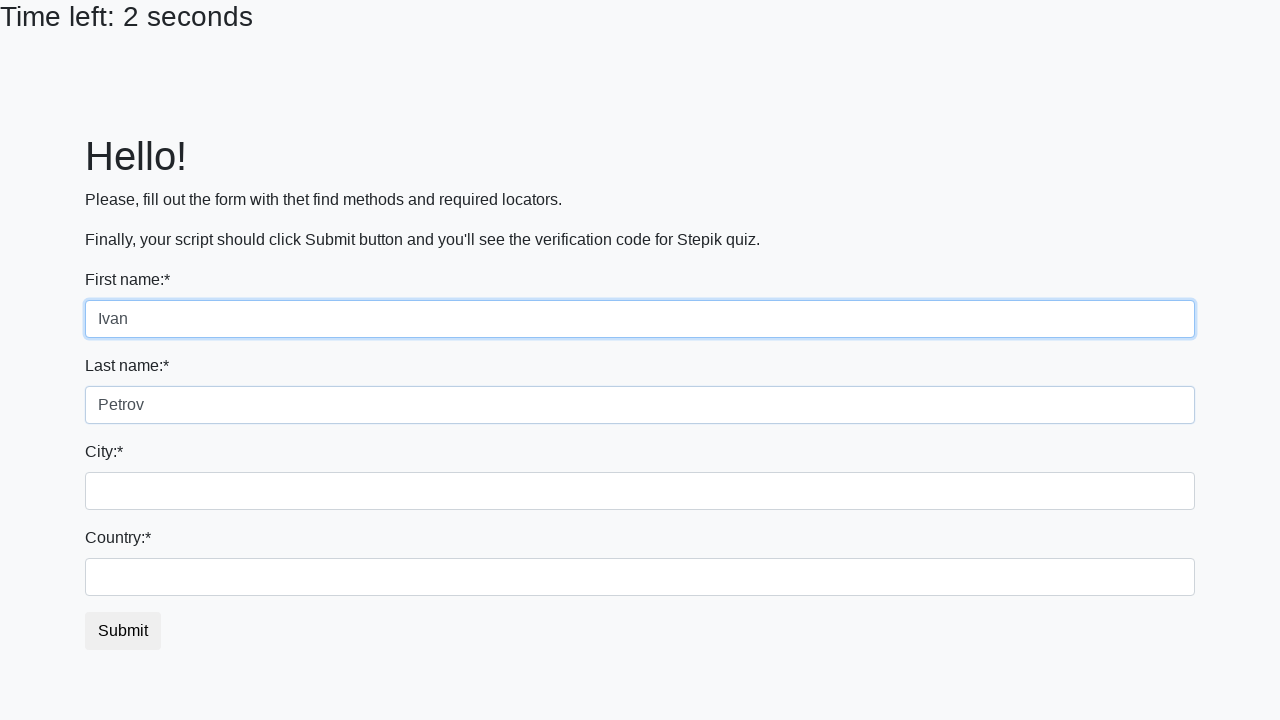

Filled city field with 'Smolensk' on .form-control.city
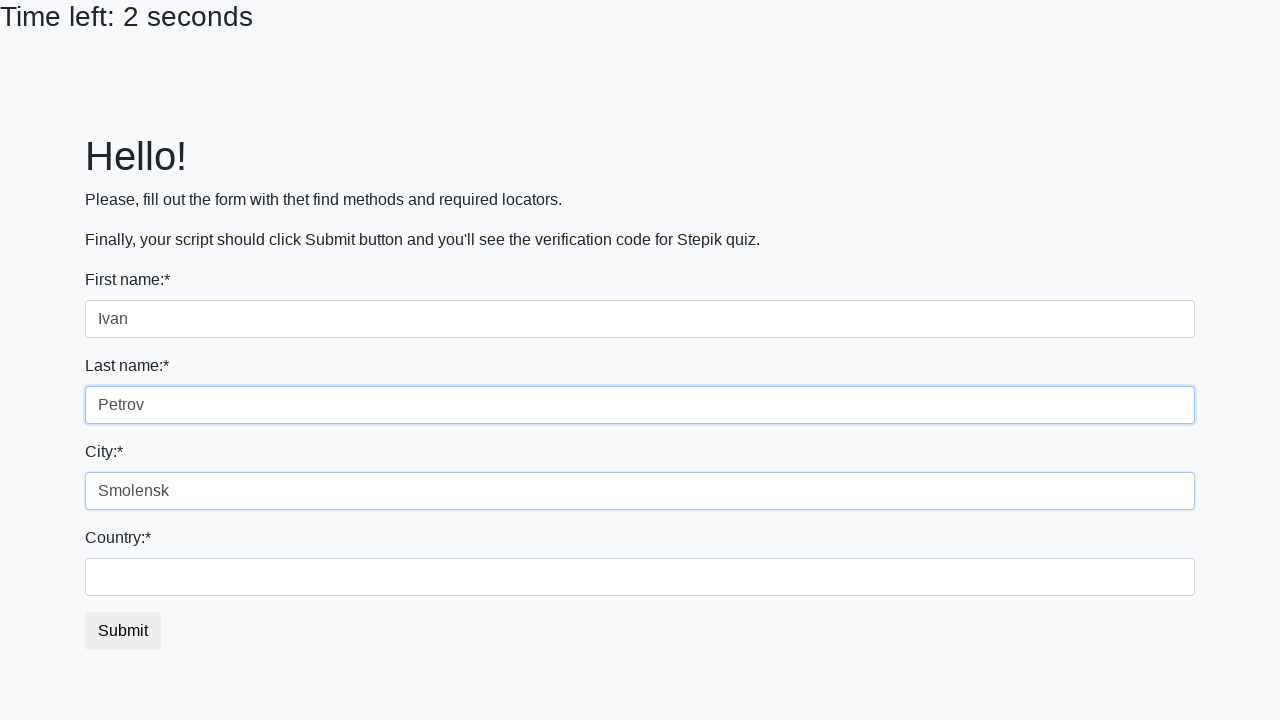

Filled country field with 'Russia' on #country
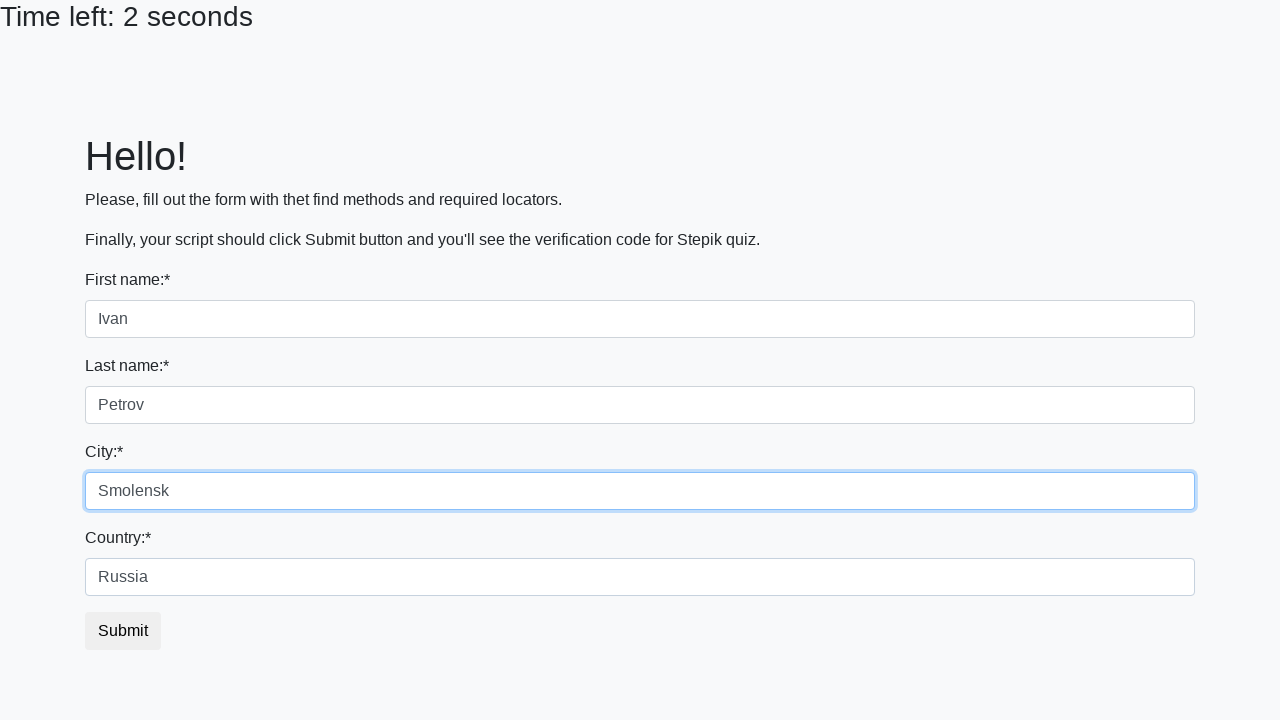

Clicked form submit button at (123, 631) on button.btn
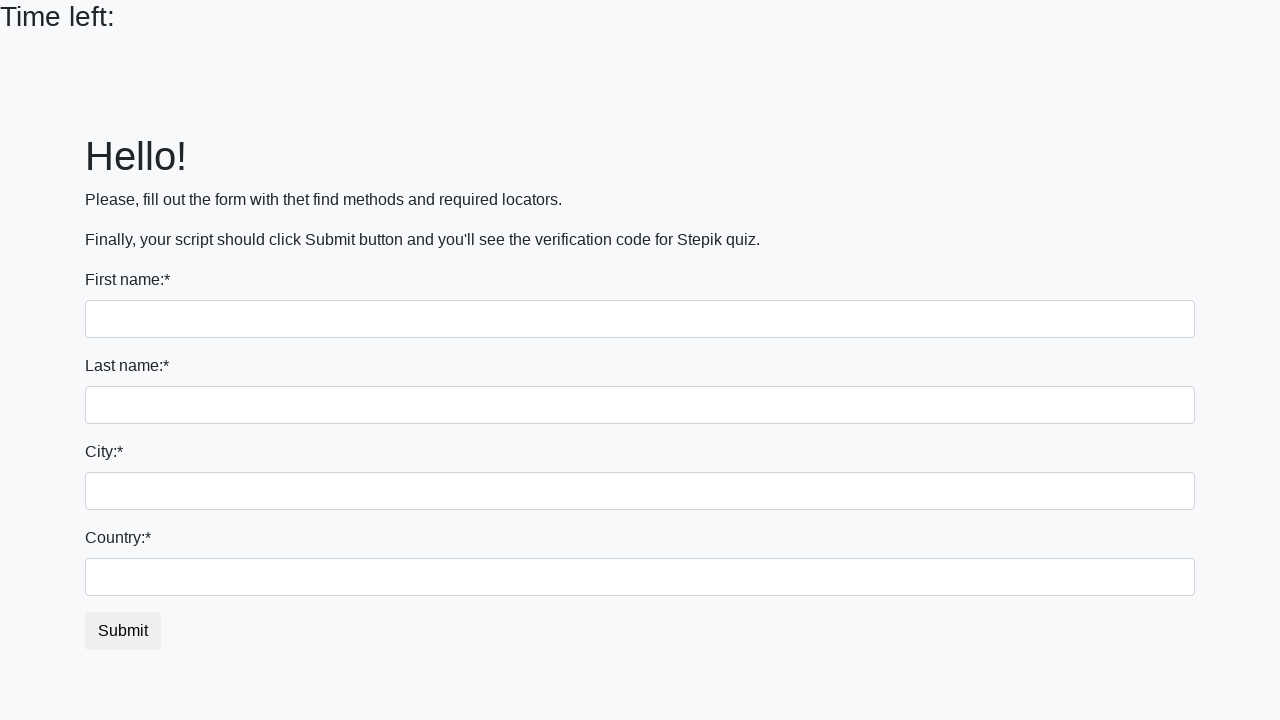

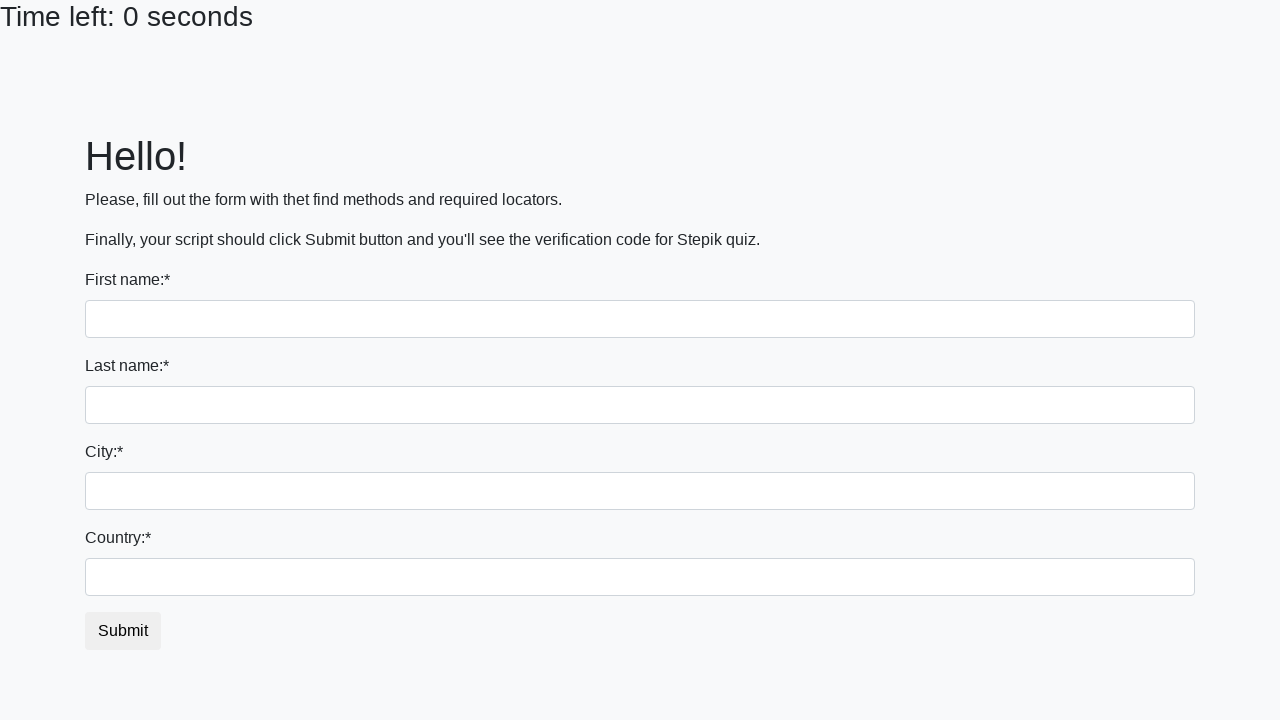